Tests dynamic loading with extra wait time (10 seconds), clicks Start button and verifies "Hello World!" text appears

Starting URL: https://automationfc.github.io/dynamic-loading/

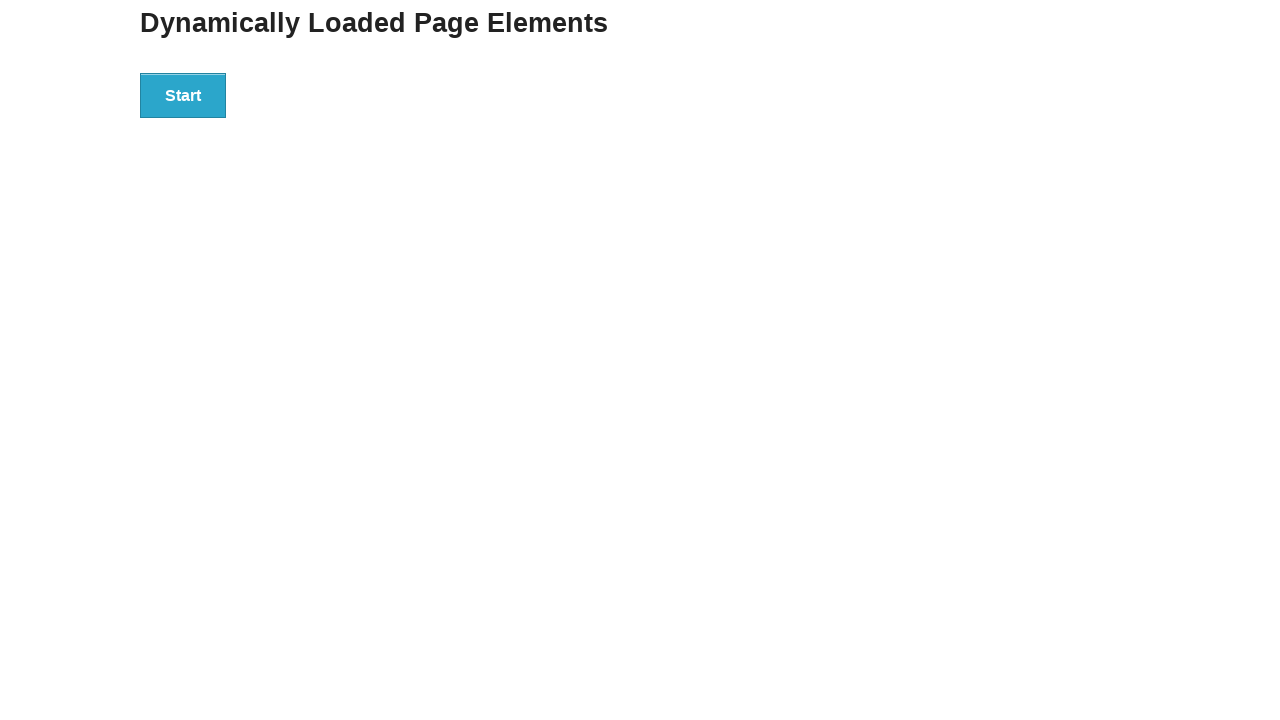

Clicked Start button to trigger dynamic loading at (183, 95) on div#start>button
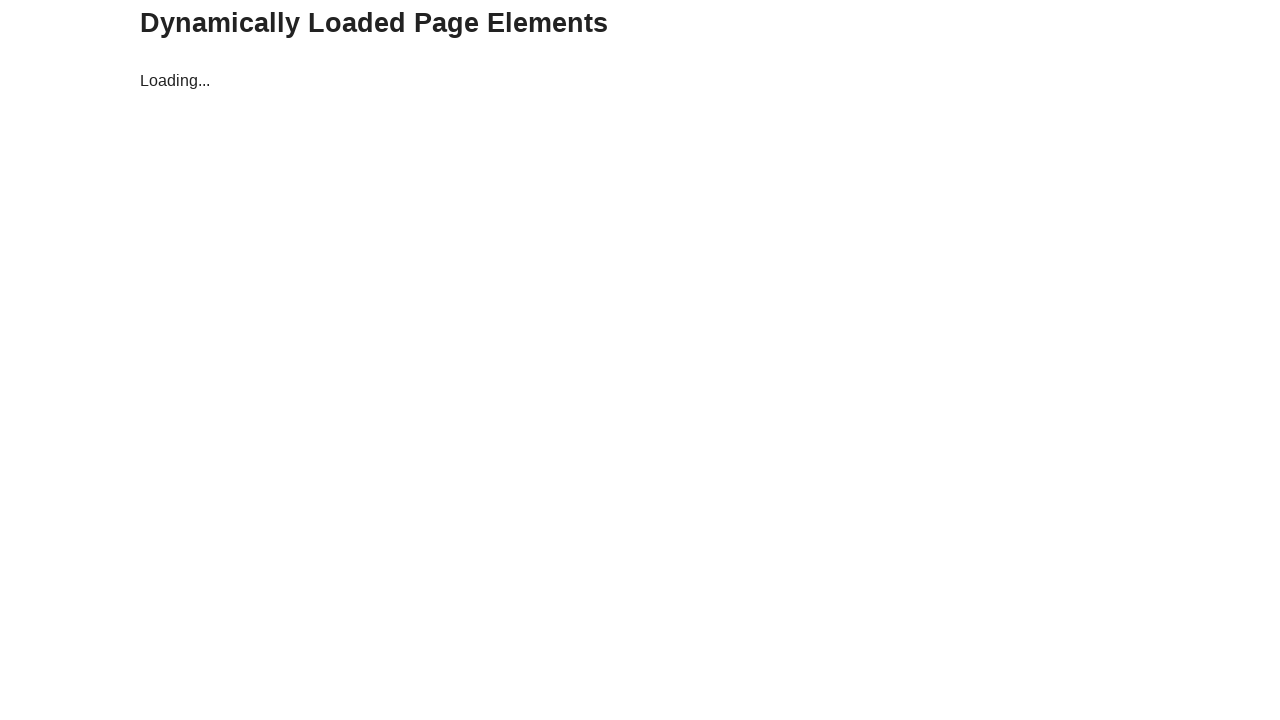

Waited for 'Hello World!' text to appear with 10 second timeout
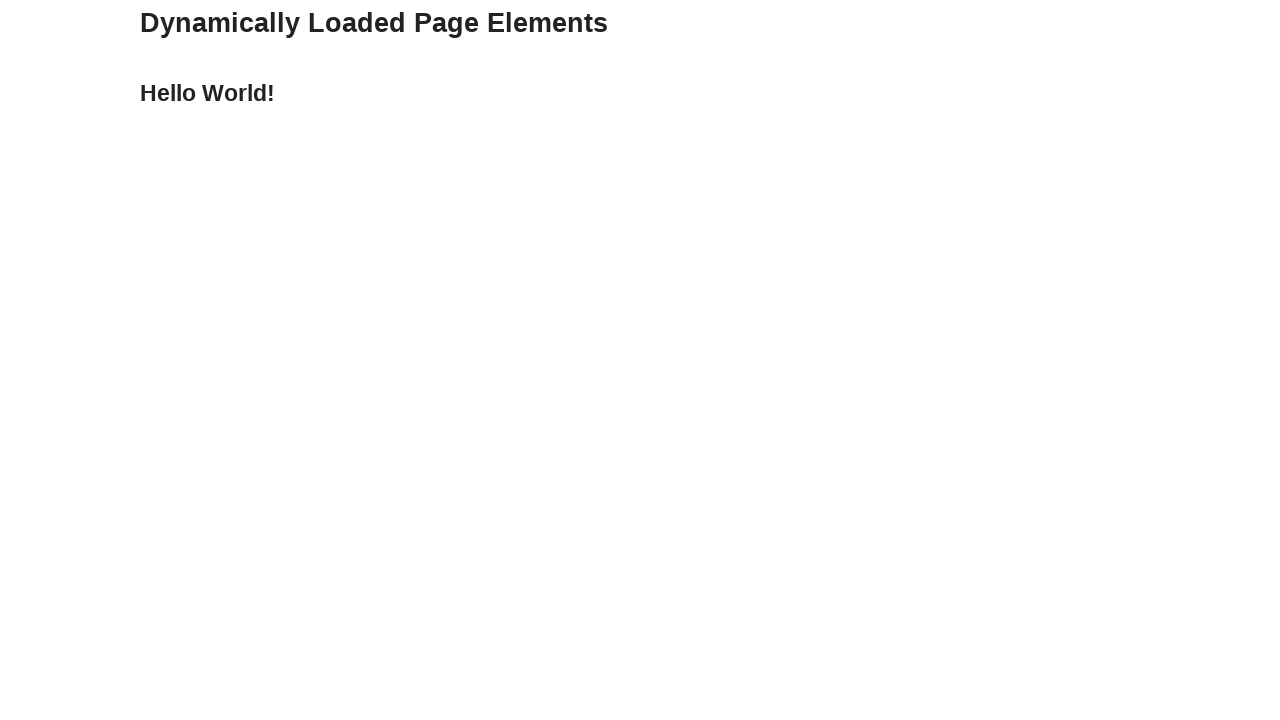

Verified 'Hello World!' text appears correctly
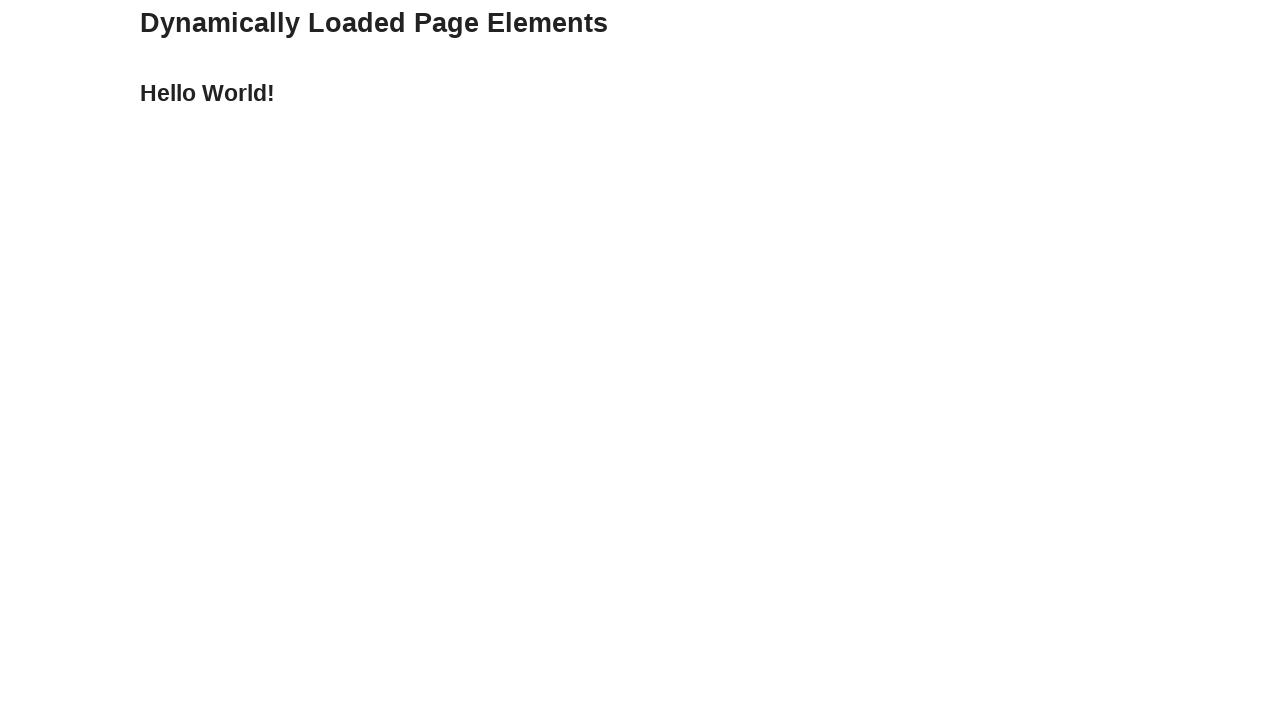

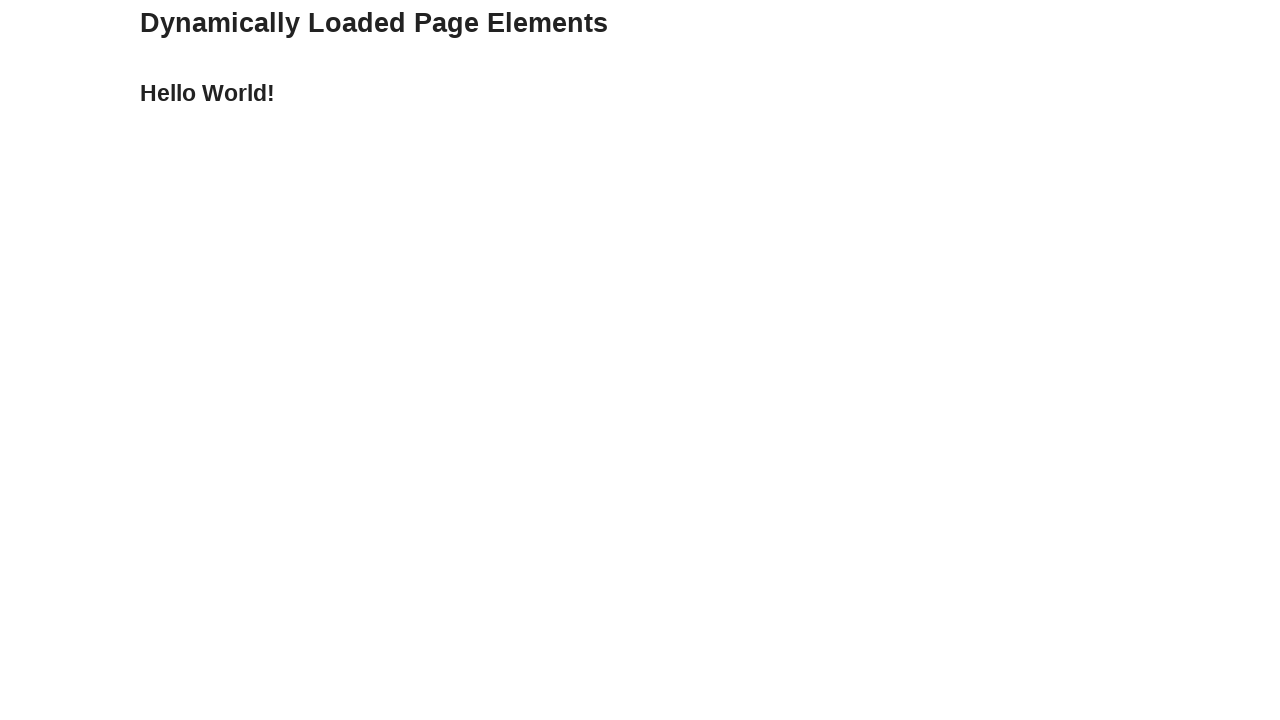